Tests the Split Panel app link by scrolling down, hovering over it, clicking, and navigating back

Starting URL: https://www.earthengine.app/

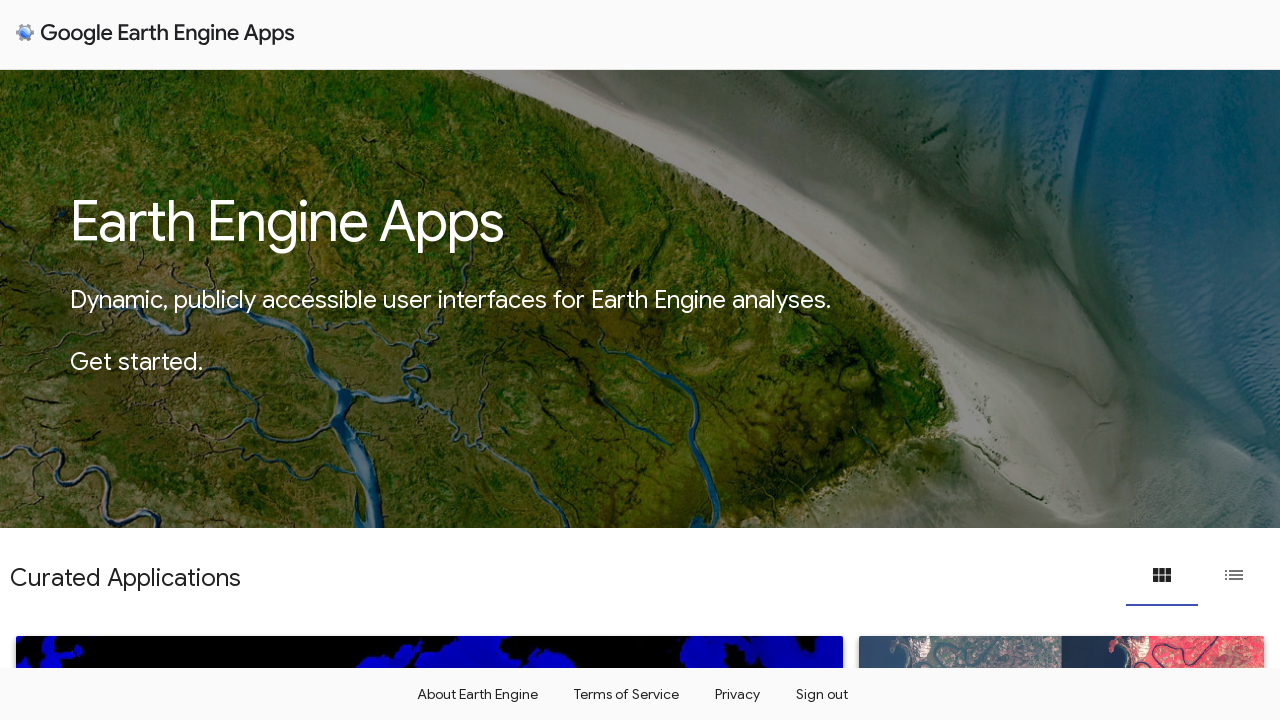

Scrolled down page to view 3000px
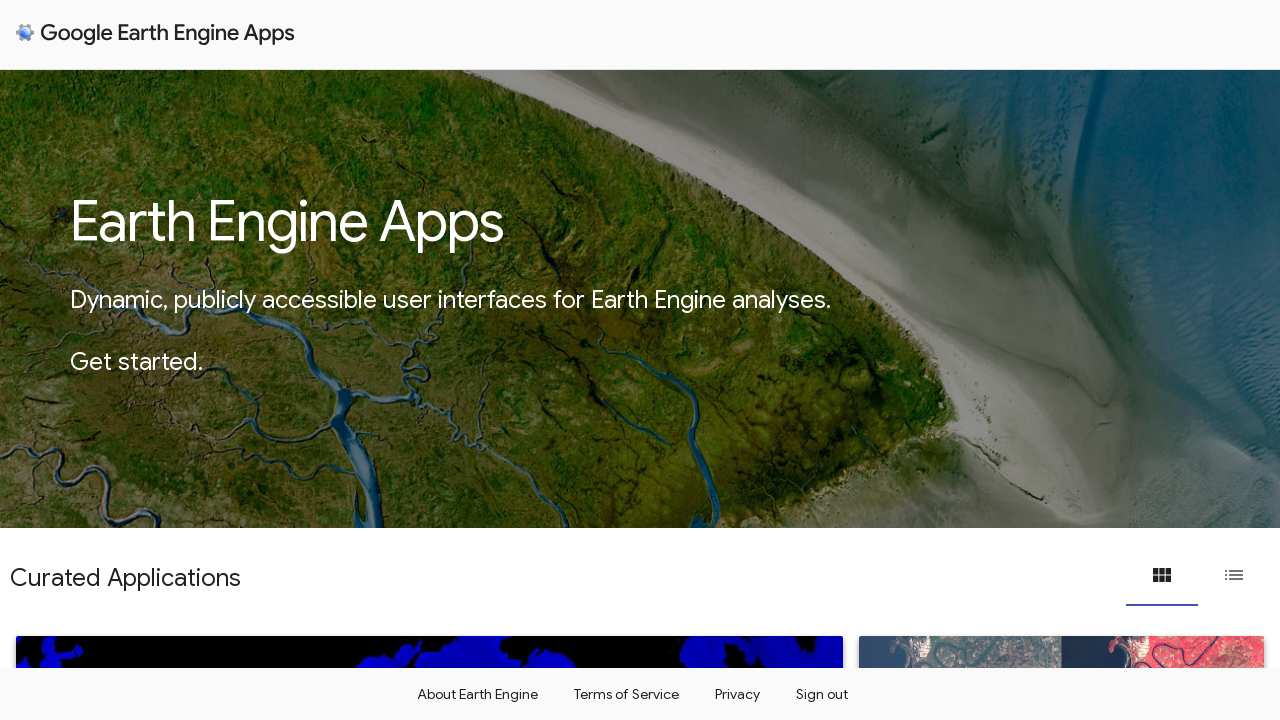

Hovered over Split Panel link at (219, 369) on a:has-text('Split Panel')
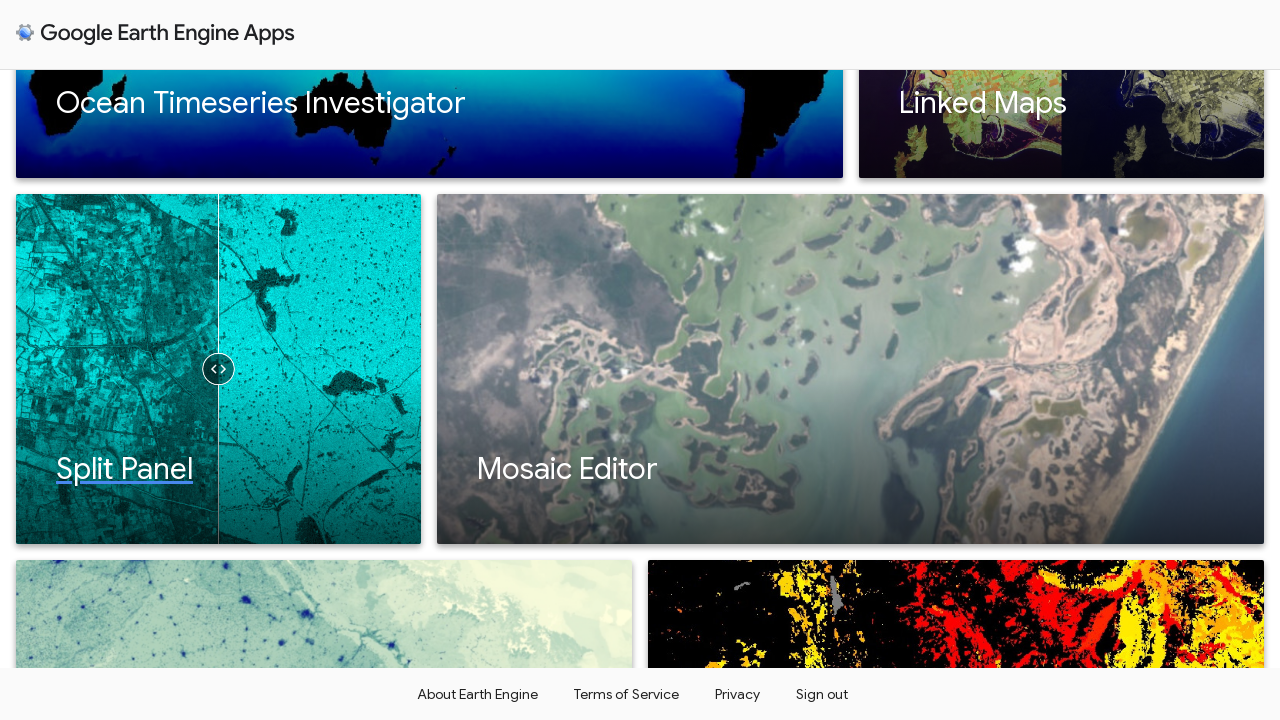

Clicked Split Panel link at (219, 369) on a:has-text('Split Panel')
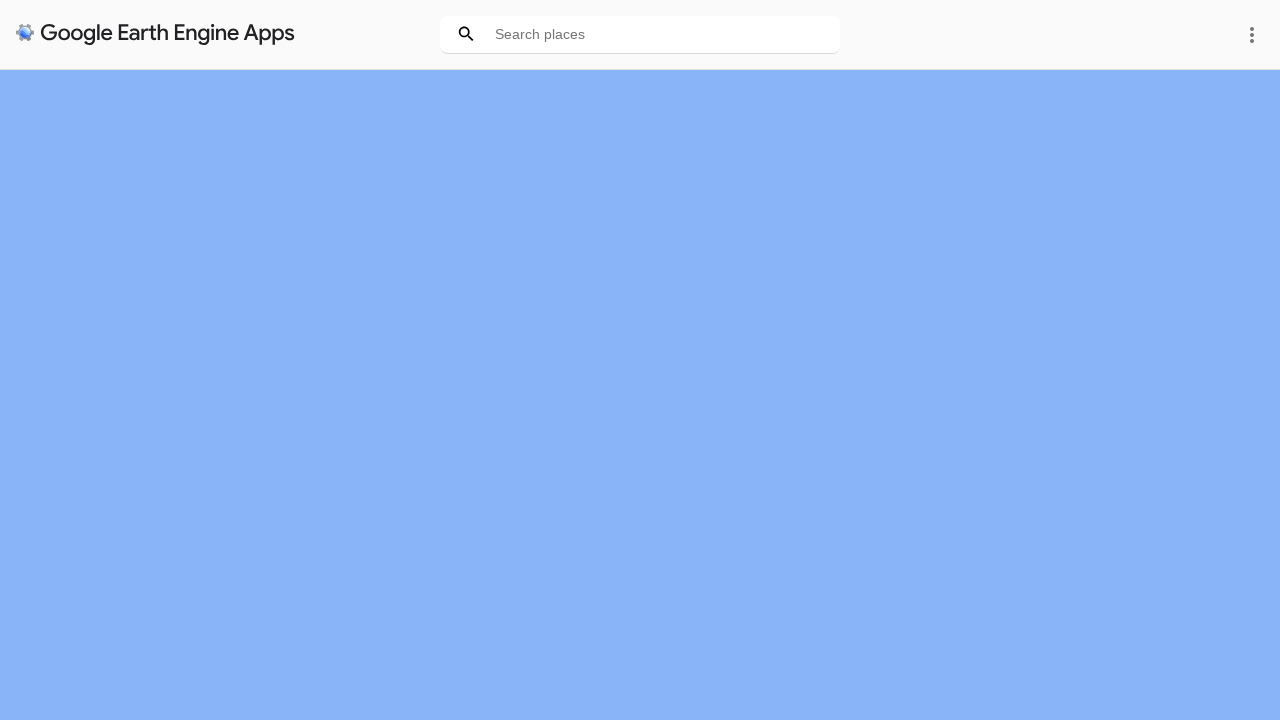

Waited for Split Panel app page to load (networkidle)
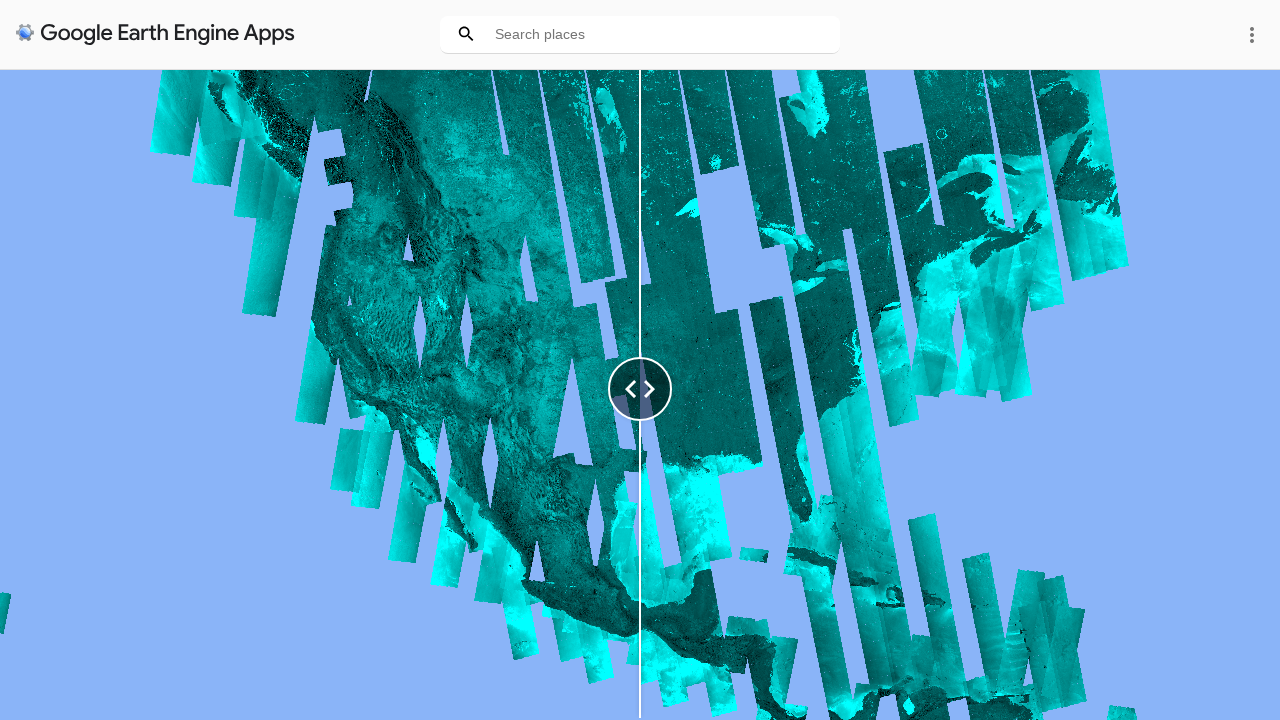

Navigated back to previous page
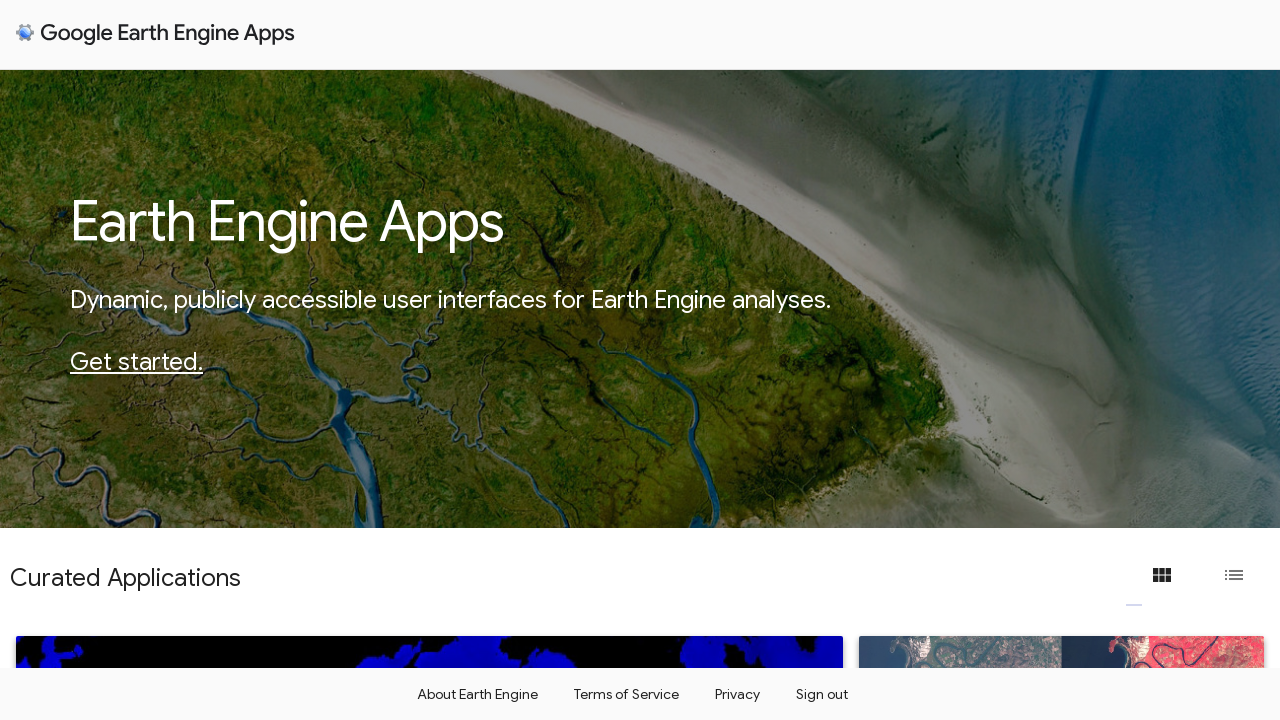

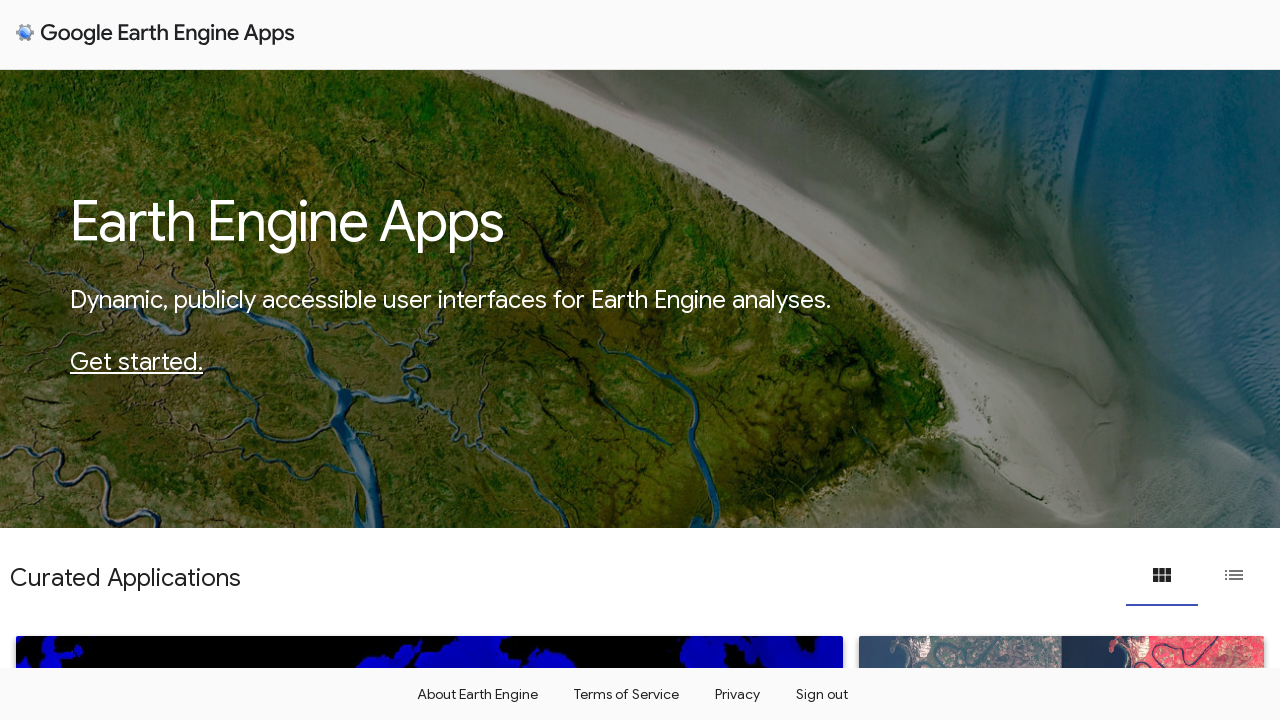